Navigates to a demo page, locates an image element, and modifies its src attribute using JavaScript to verify DOM manipulation capabilities.

Starting URL: https://bonigarcia.dev/selenium-webdriver-java/

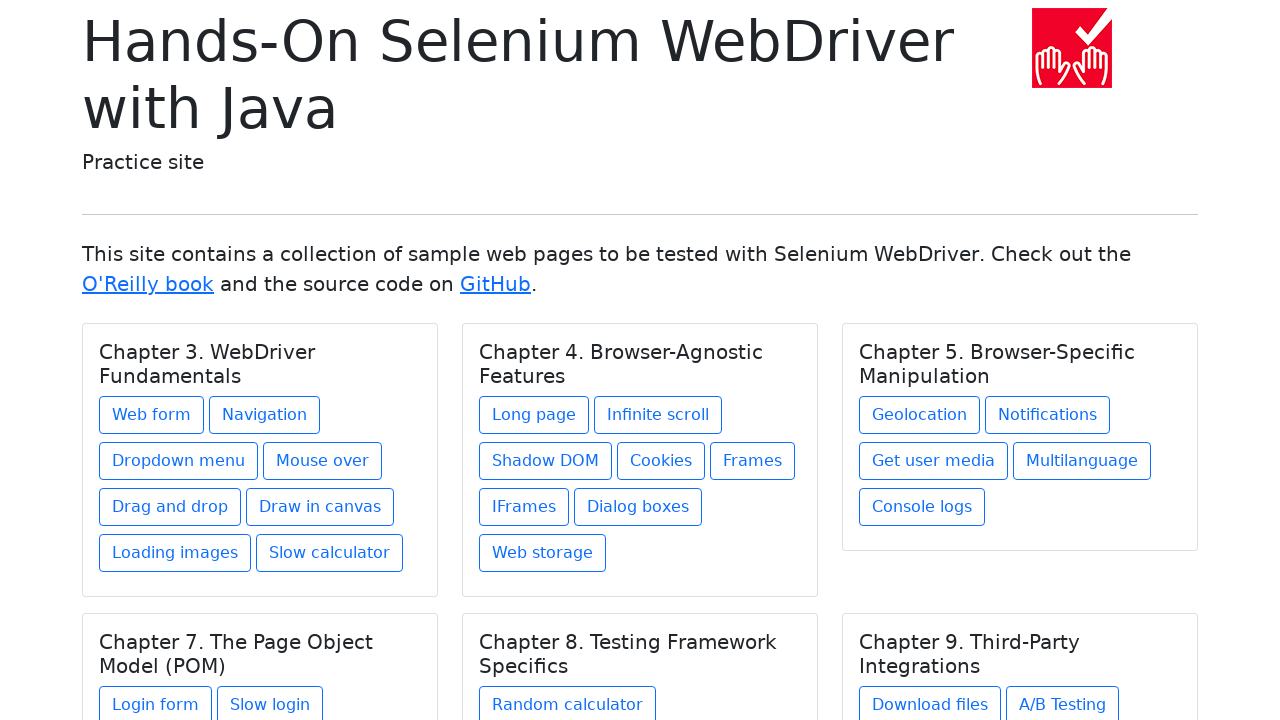

Waited for image element to be present on the page
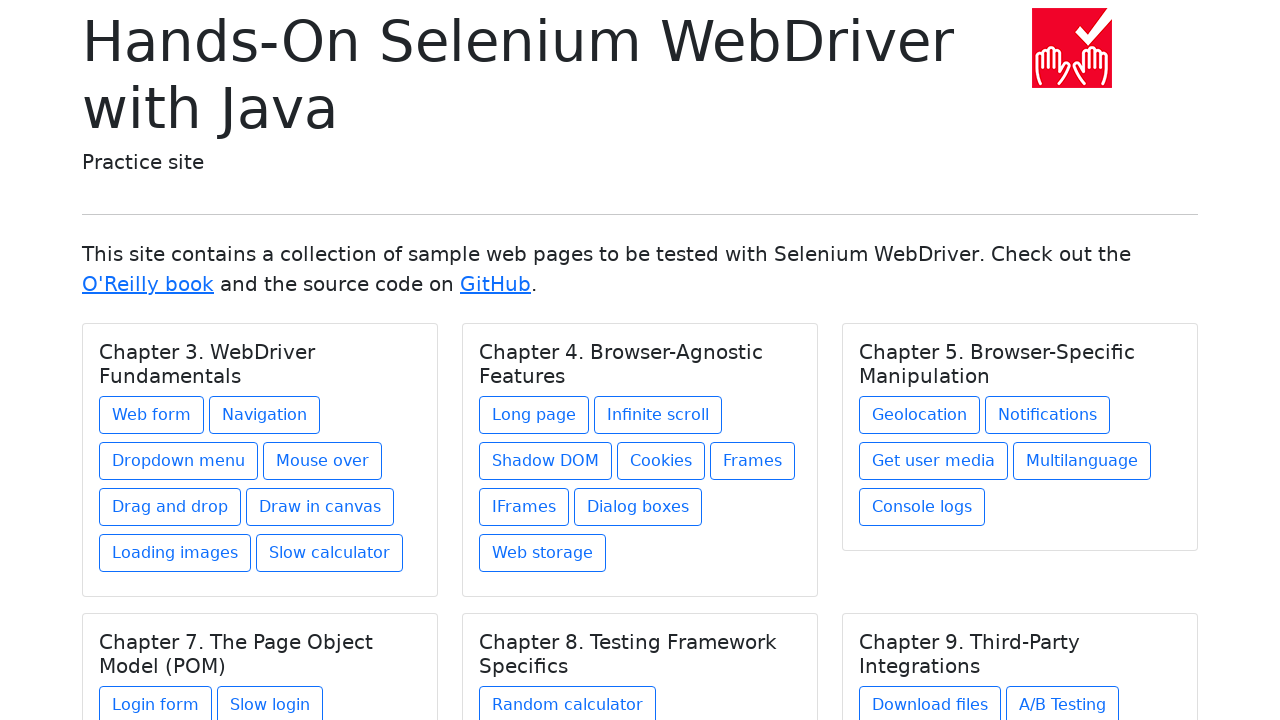

Modified image src attribute to 'img/award.png' using JavaScript
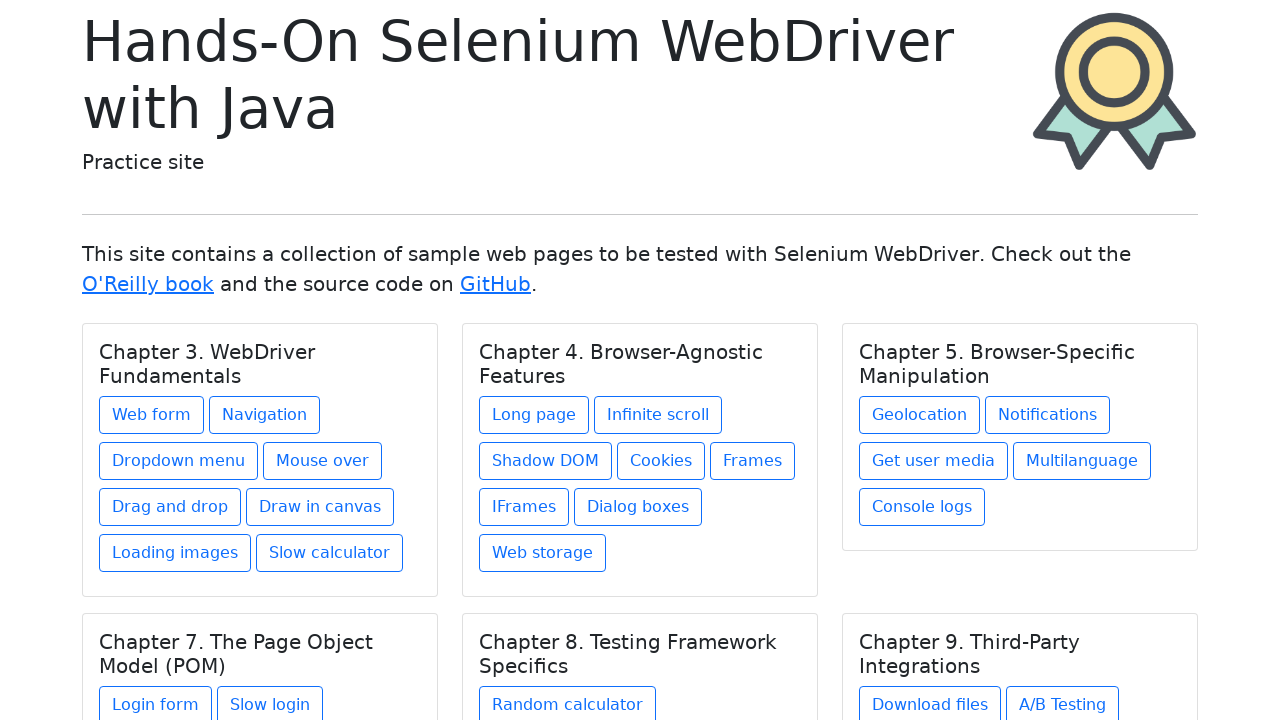

Located the first image element on the page
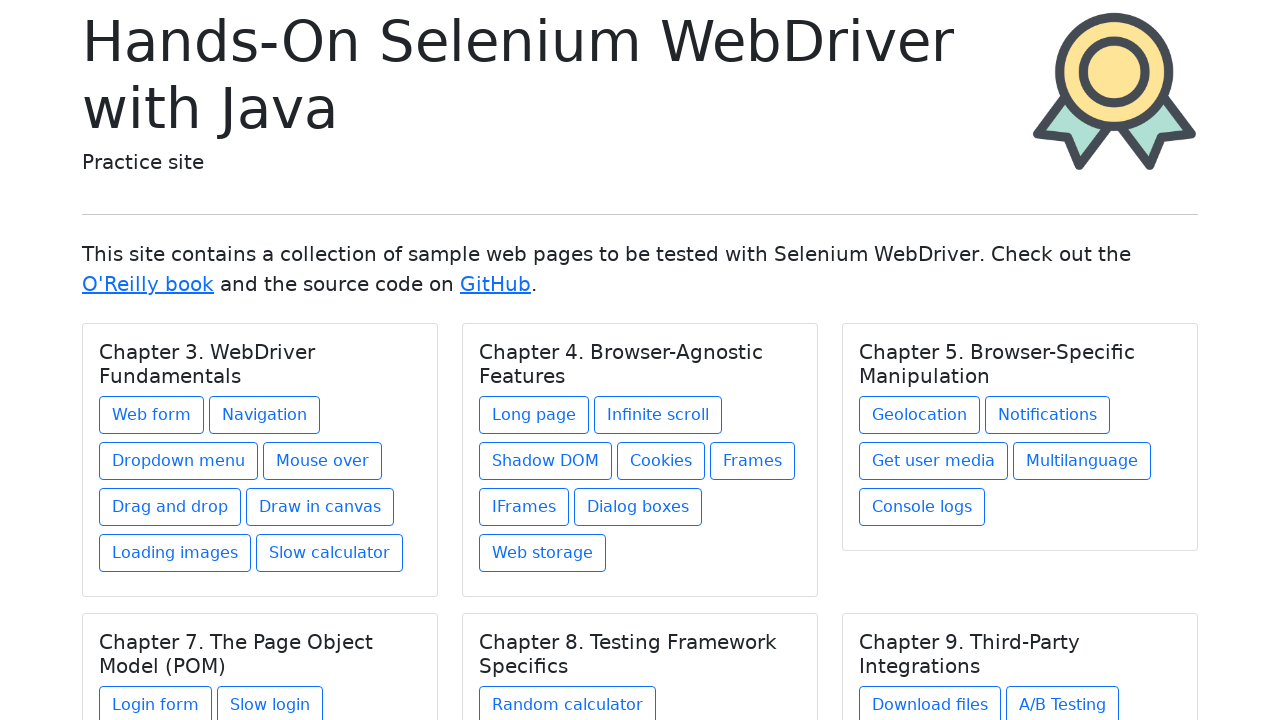

Verified that image src attribute was successfully updated to end with 'img/award.png'
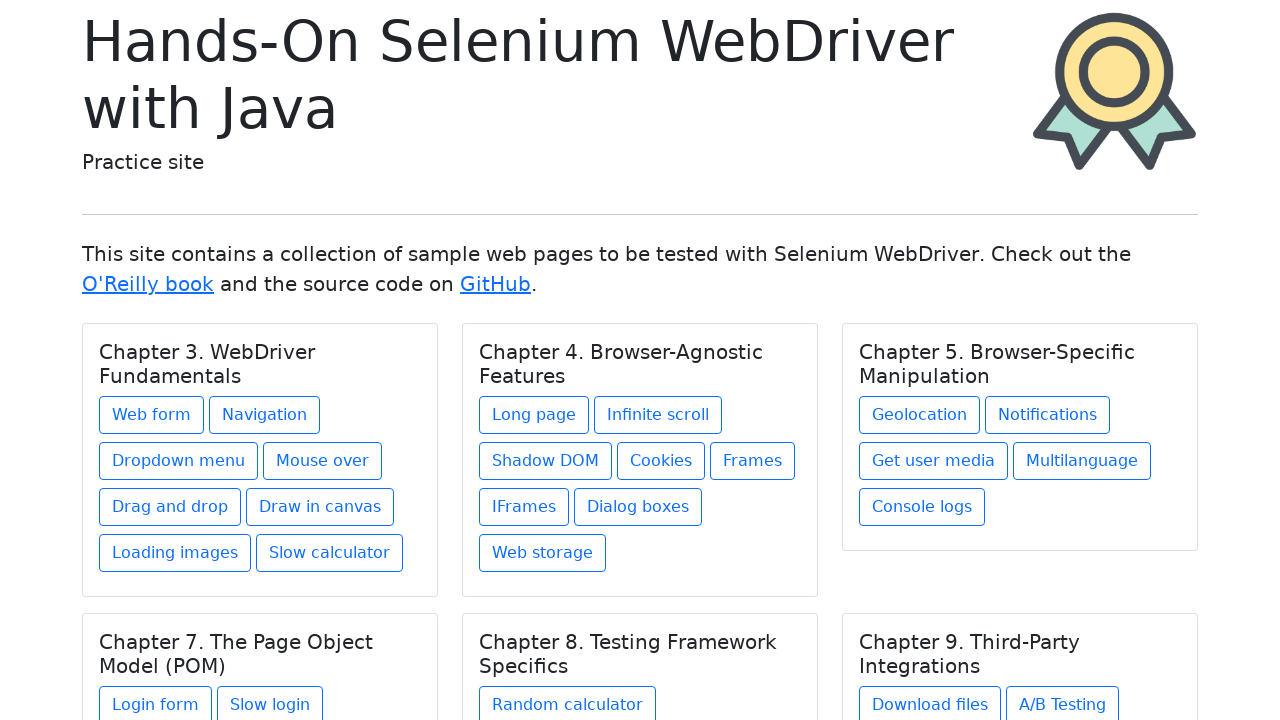

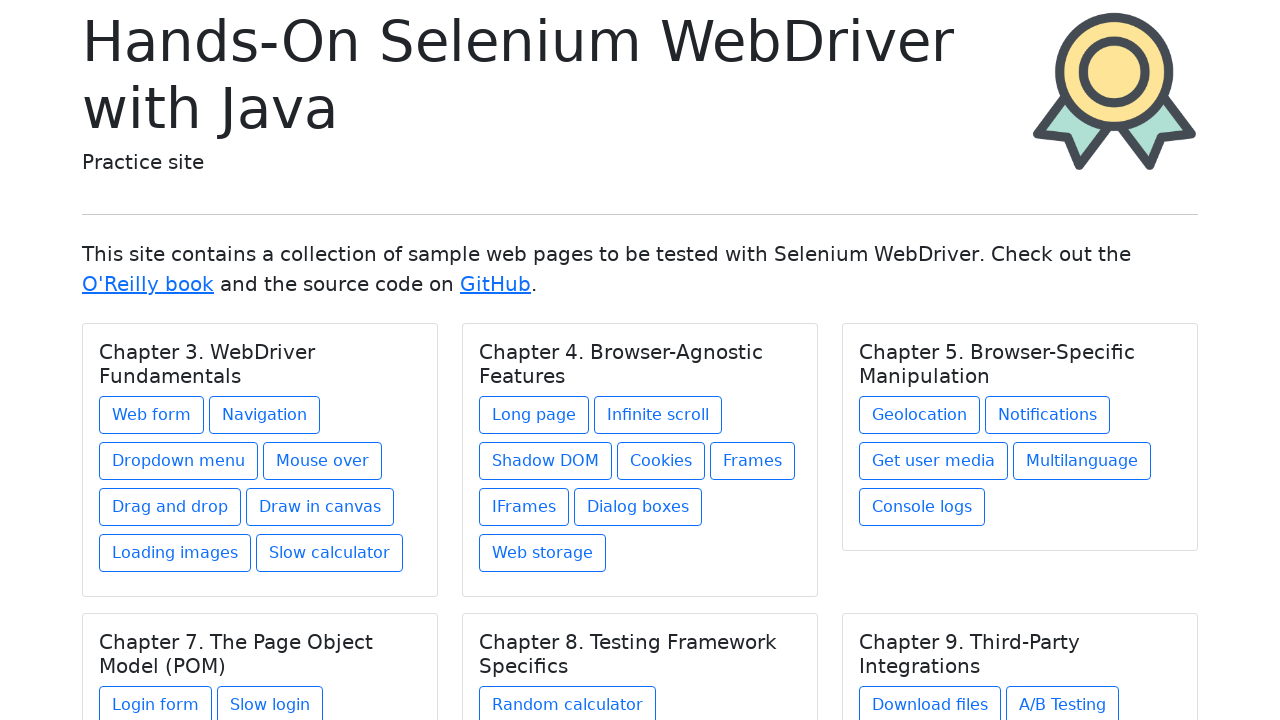